Tests iframe interaction by scrolling to an iframe, switching into it to verify content, then switching back to verify footer text on the main page.

Starting URL: https://www.selenium.dev/selenium/web/scrolling_tests/frame_with_nested_scrolling_frame_out_of_view.html

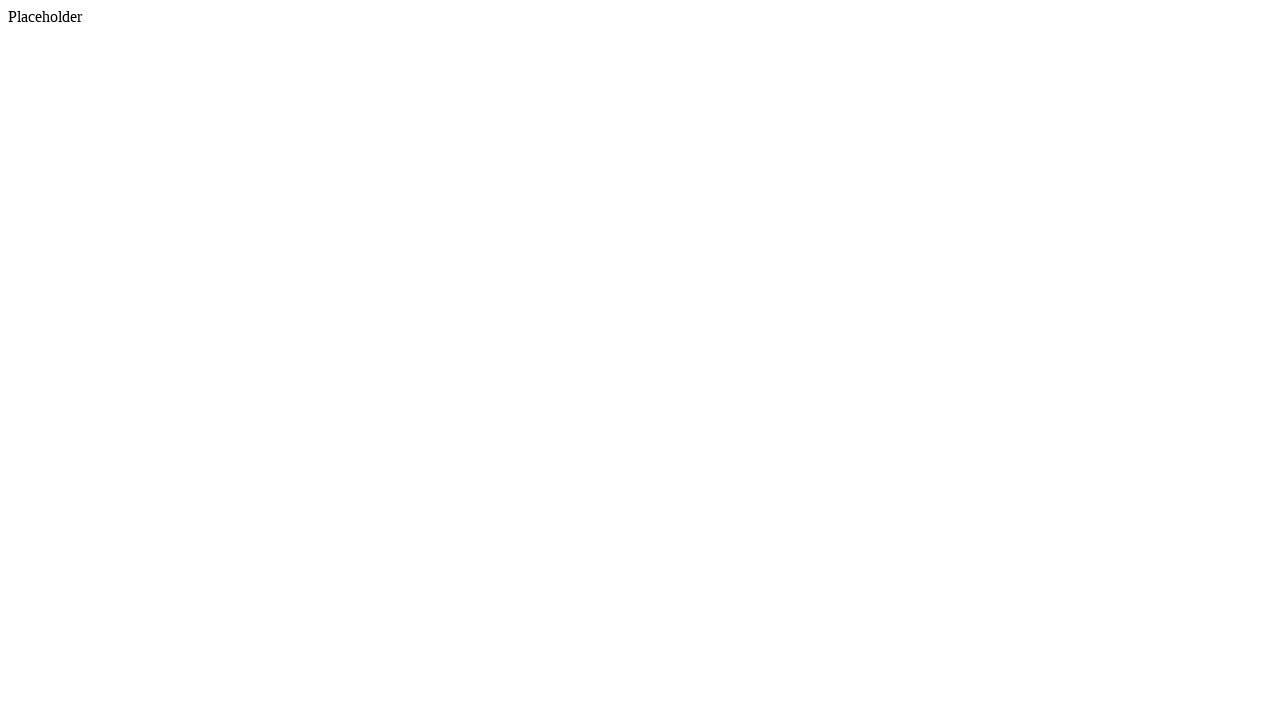

Scrolled to iframe element
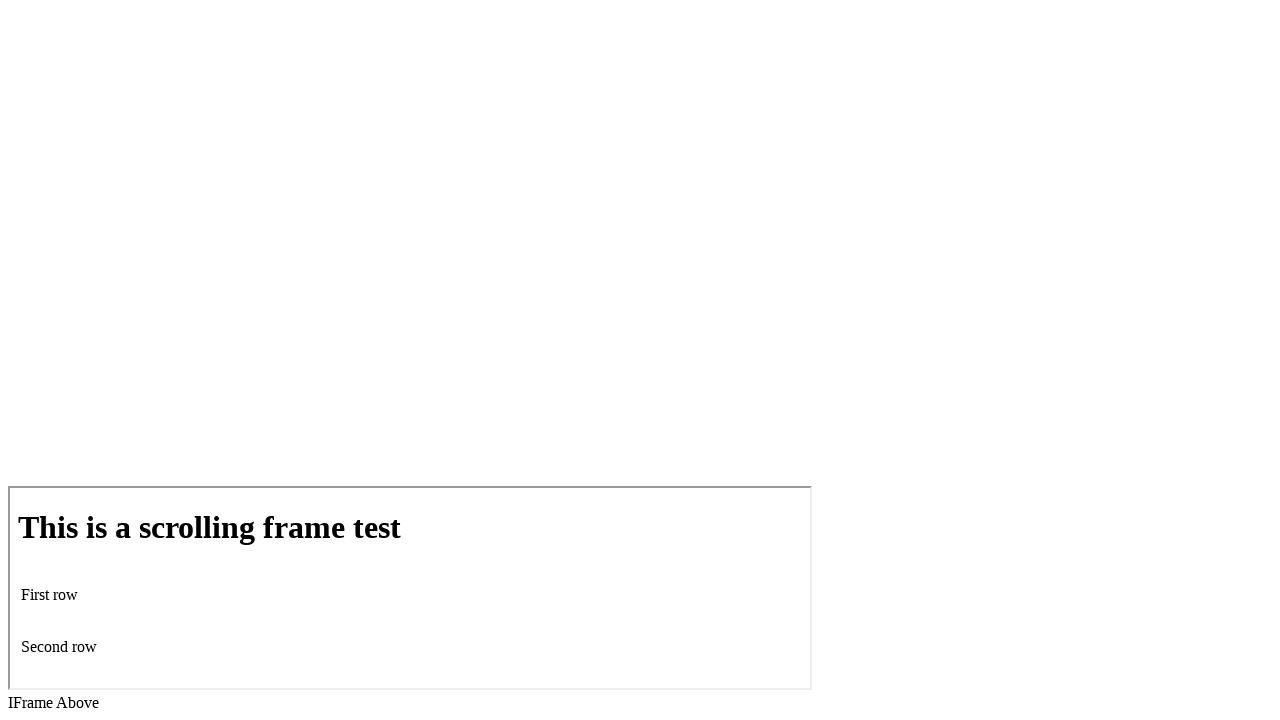

Located iframe and switched into it
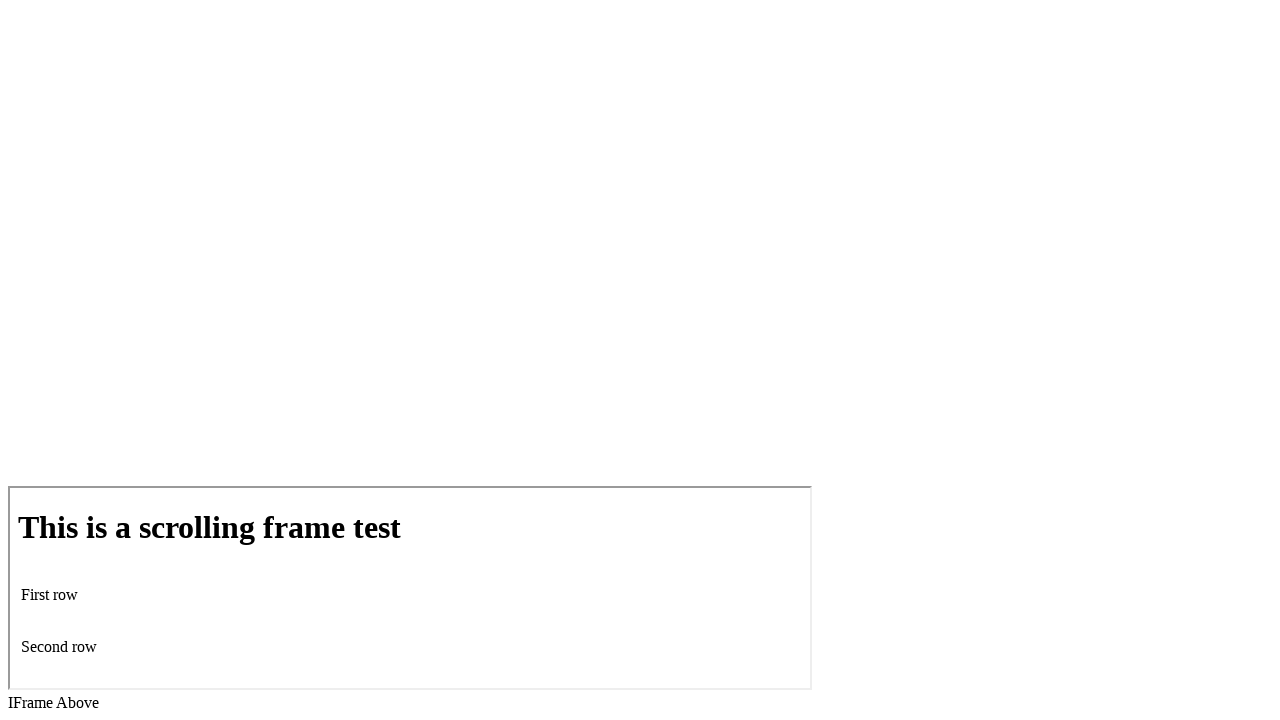

Retrieved h1 text content from iframe
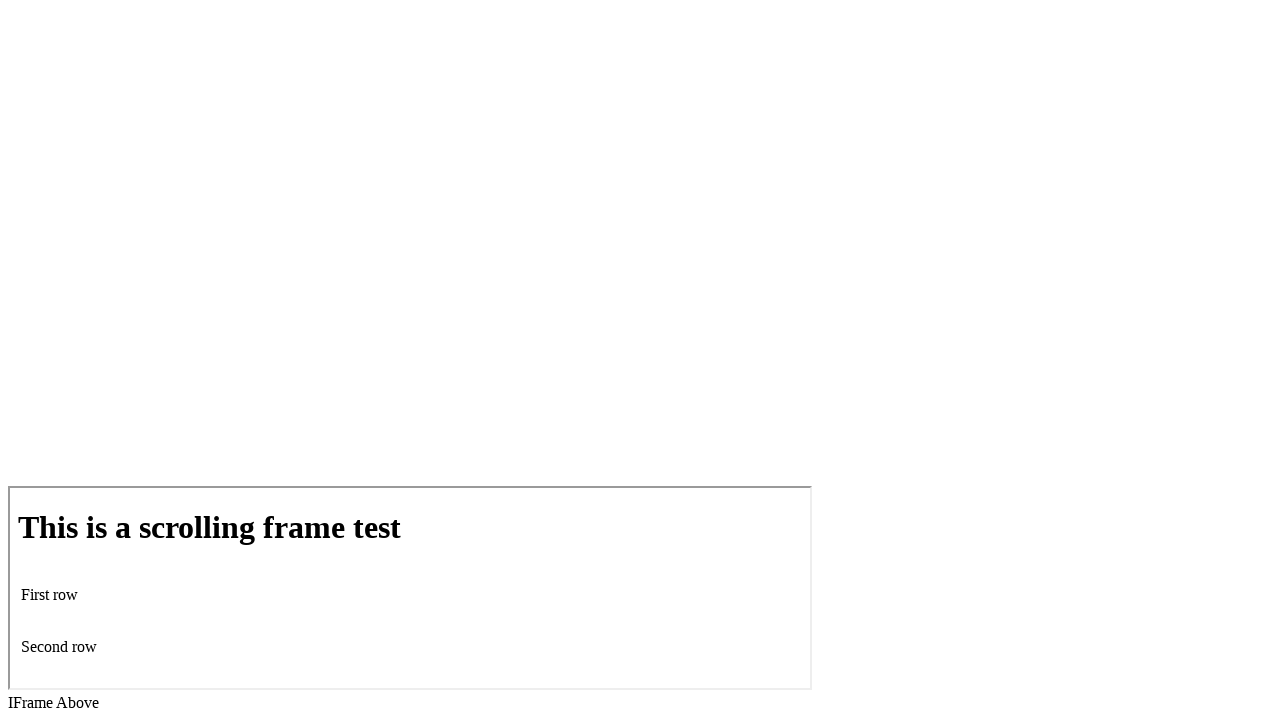

Verified h1 text in iframe equals 'This is a scrolling frame test'
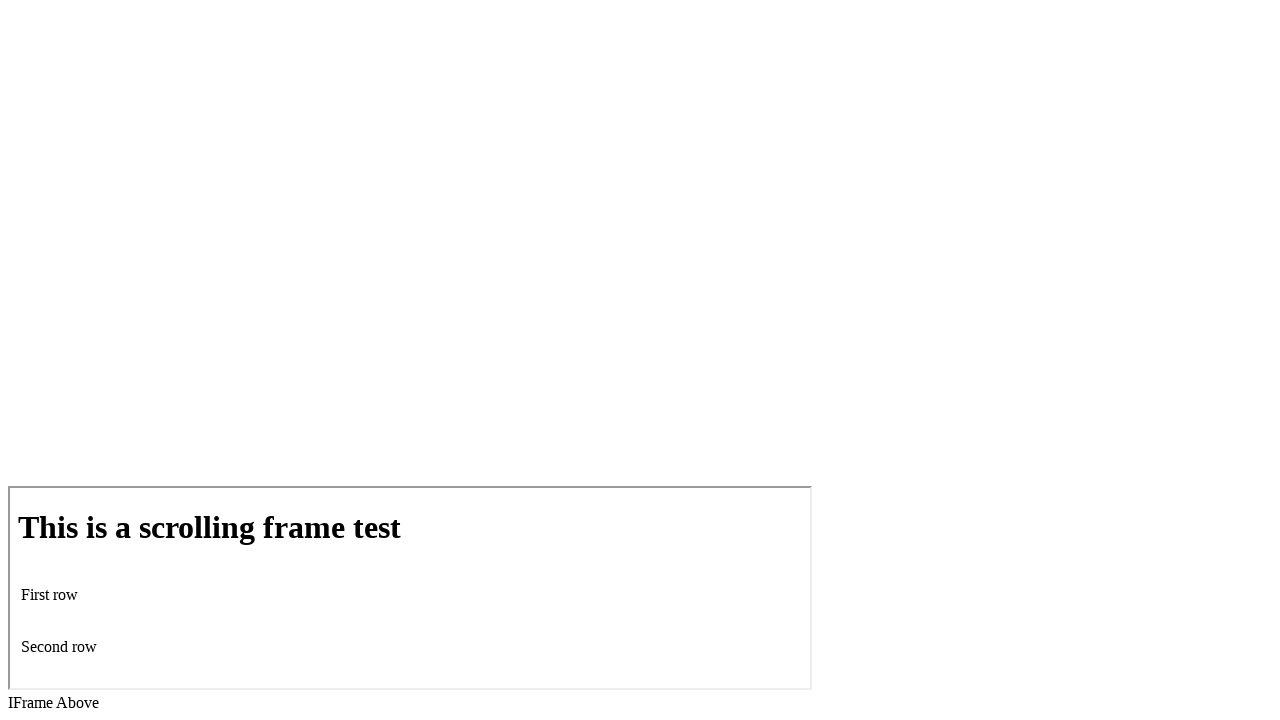

Located footer element on main page
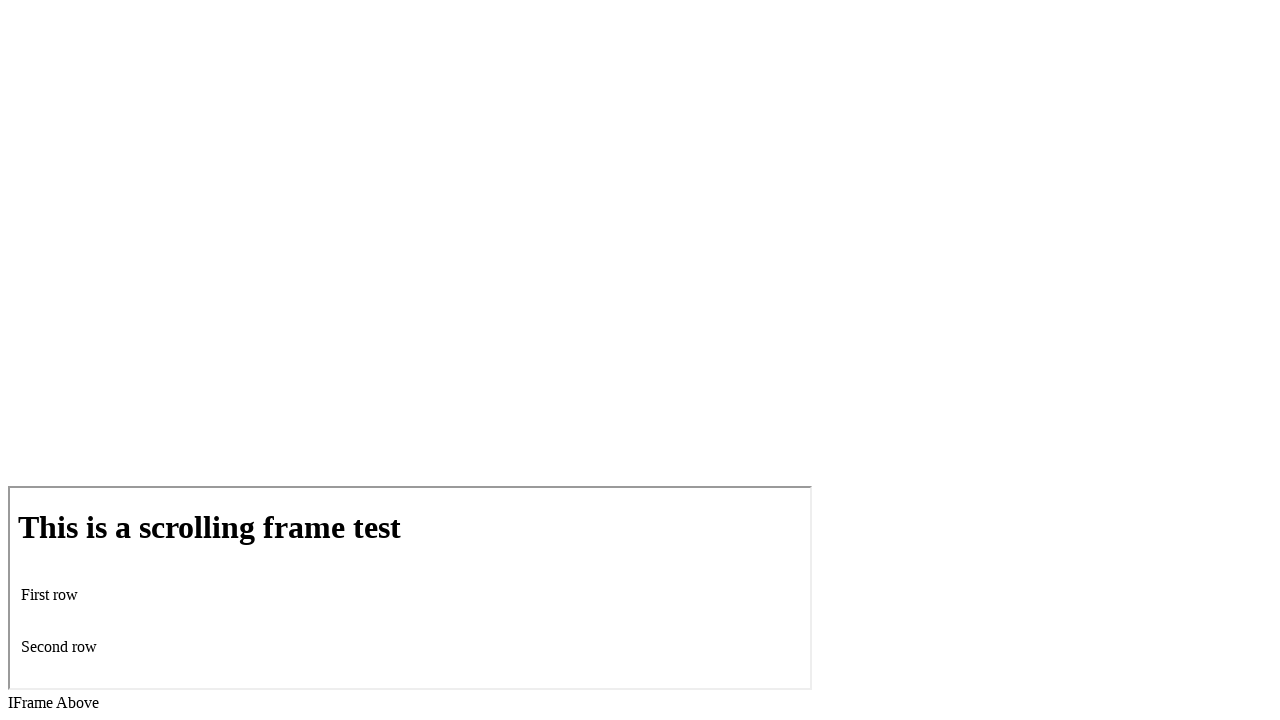

Verified footer text on main page equals 'IFrame Above'
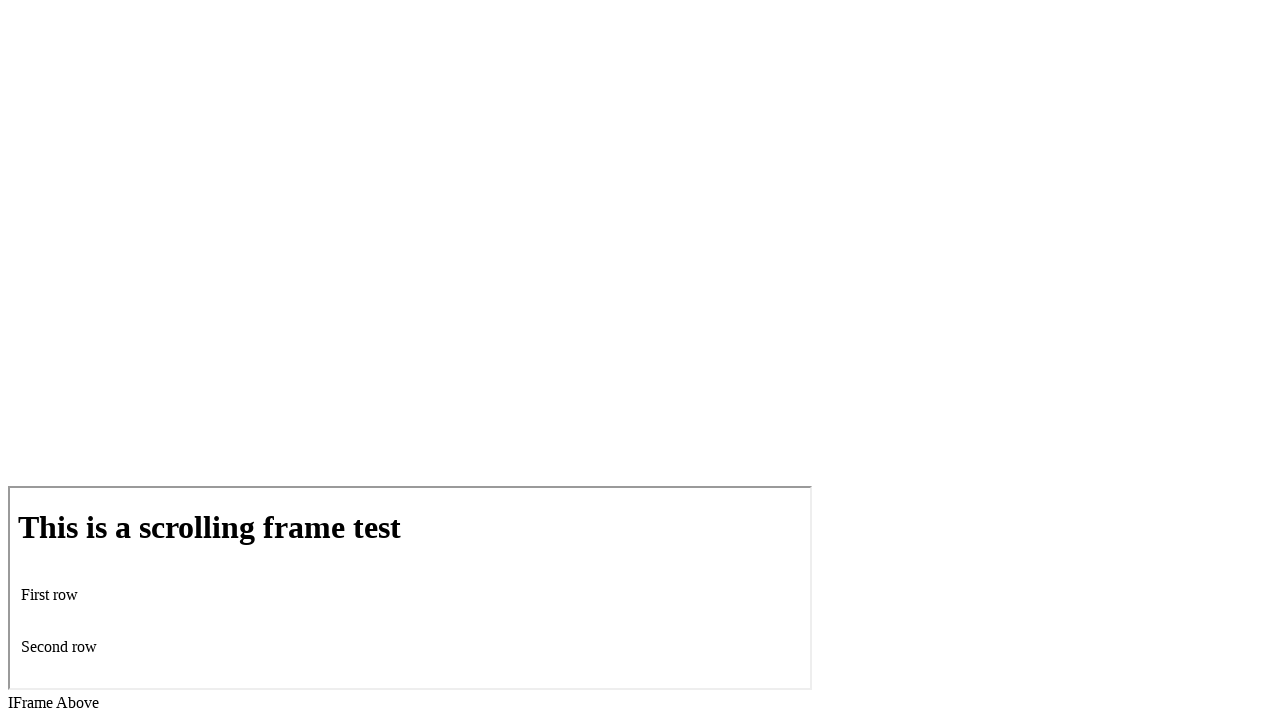

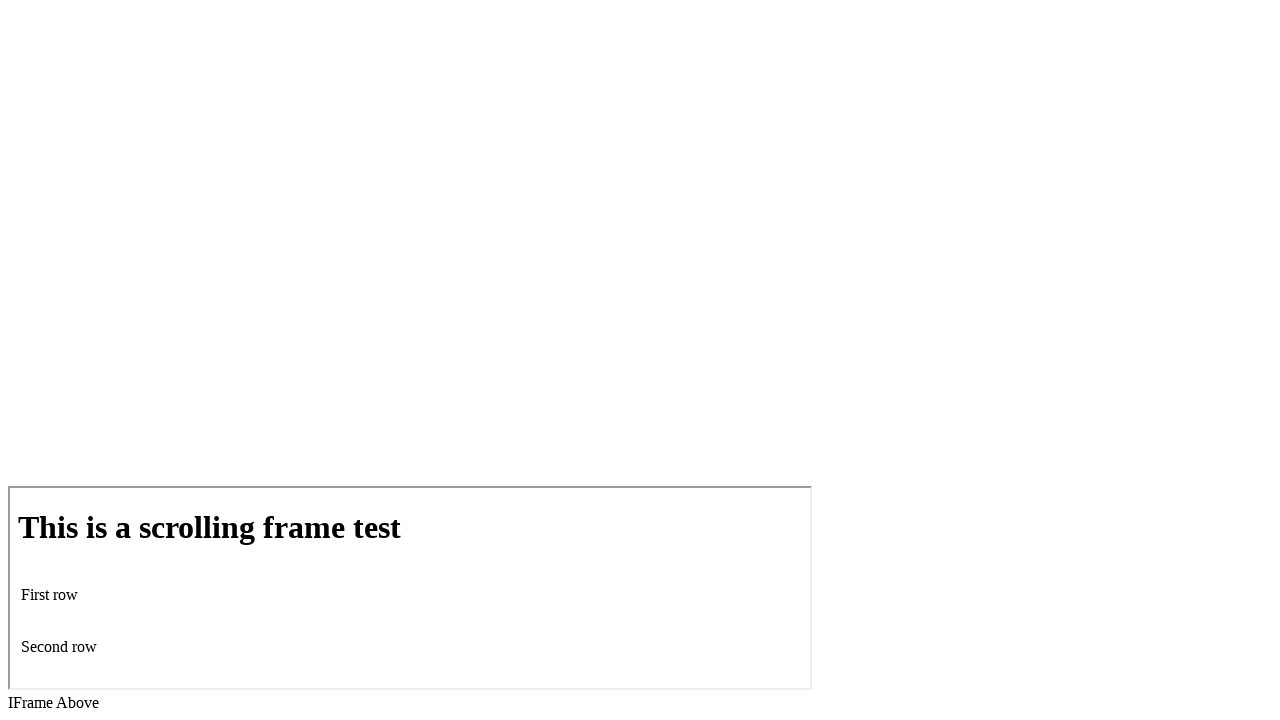